Tests currency switching functionality on an e-commerce site by navigating to a product page (Mac desktop) and verifying that the price updates correctly when switching between Dollar, Euro, and Pound Sterling currencies.

Starting URL: http://opencart.abstracta.us/

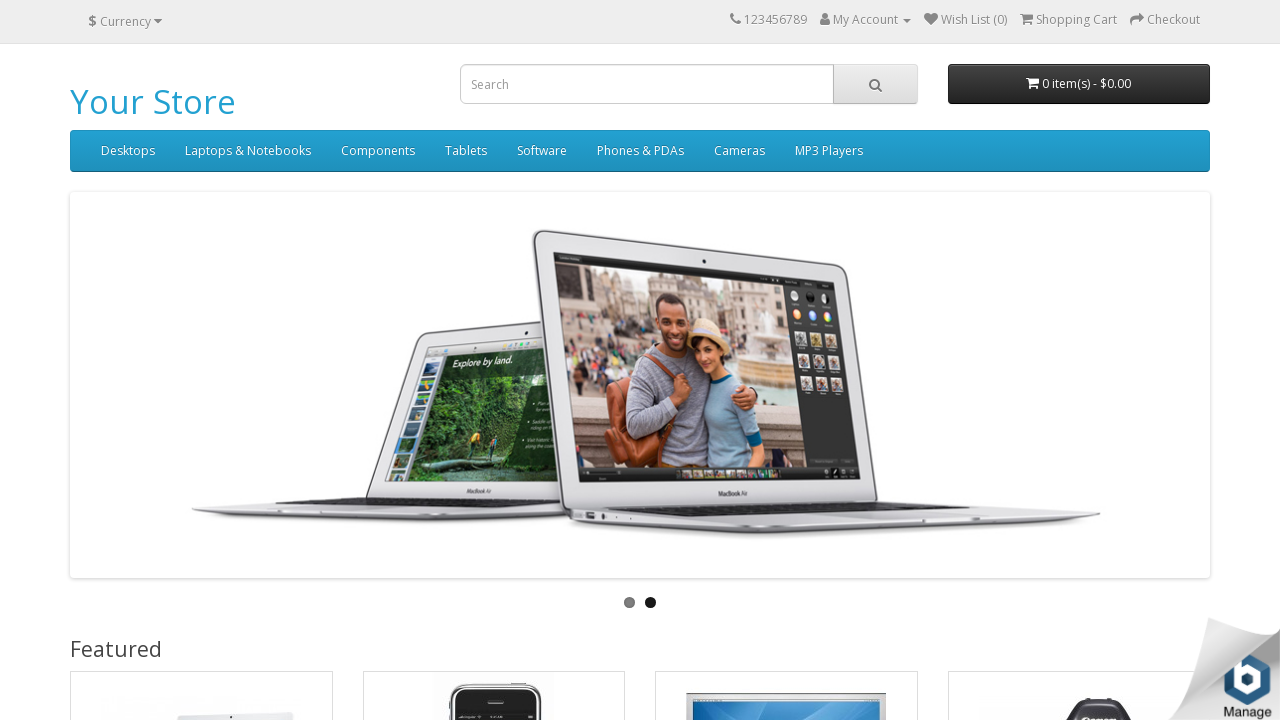

Clicked on Desktops dropdown in navigation at (128, 151) on a.dropdown-toggle:has-text('Desktops')
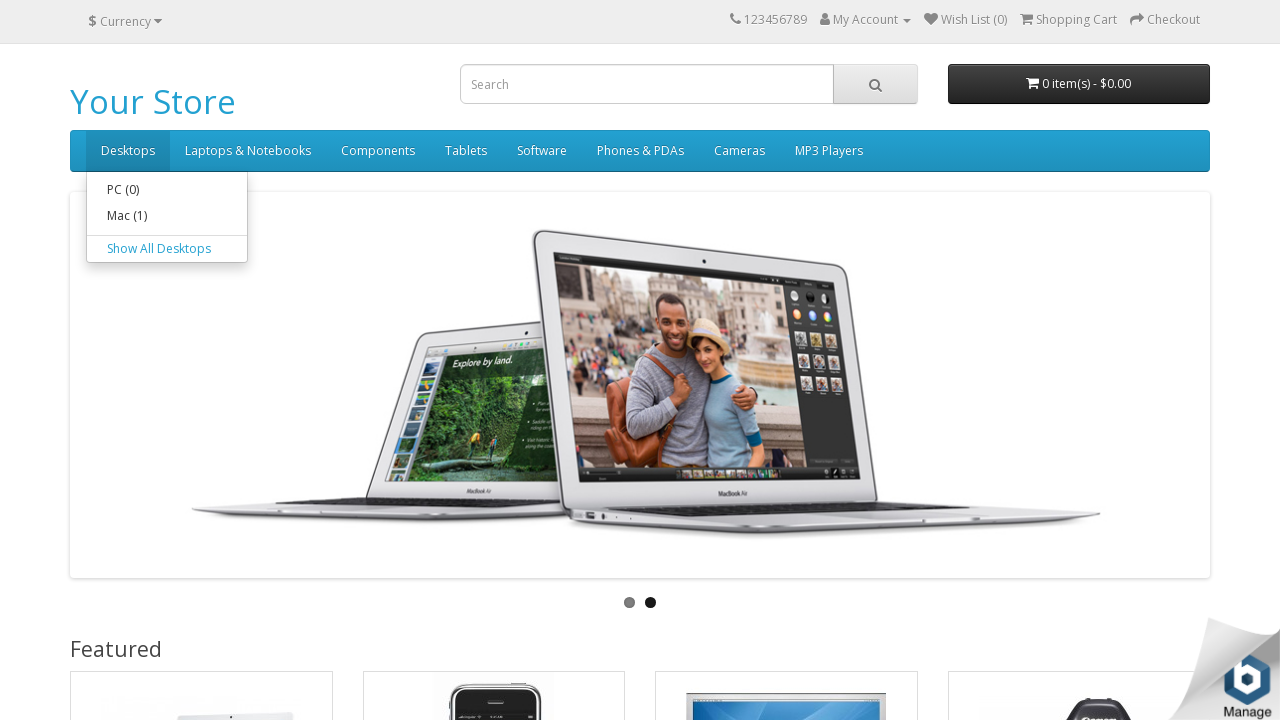

Clicked on Mac category link at (167, 216) on a:has-text('Mac (1)')
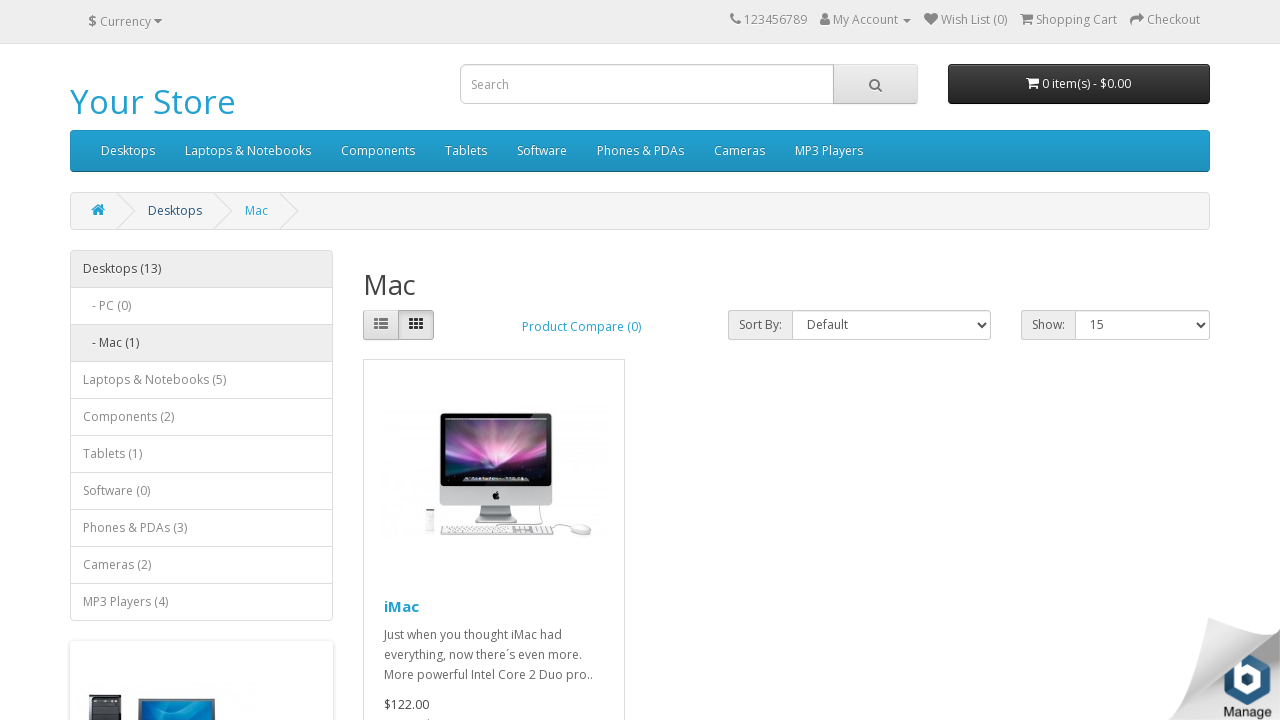

Product price selector loaded
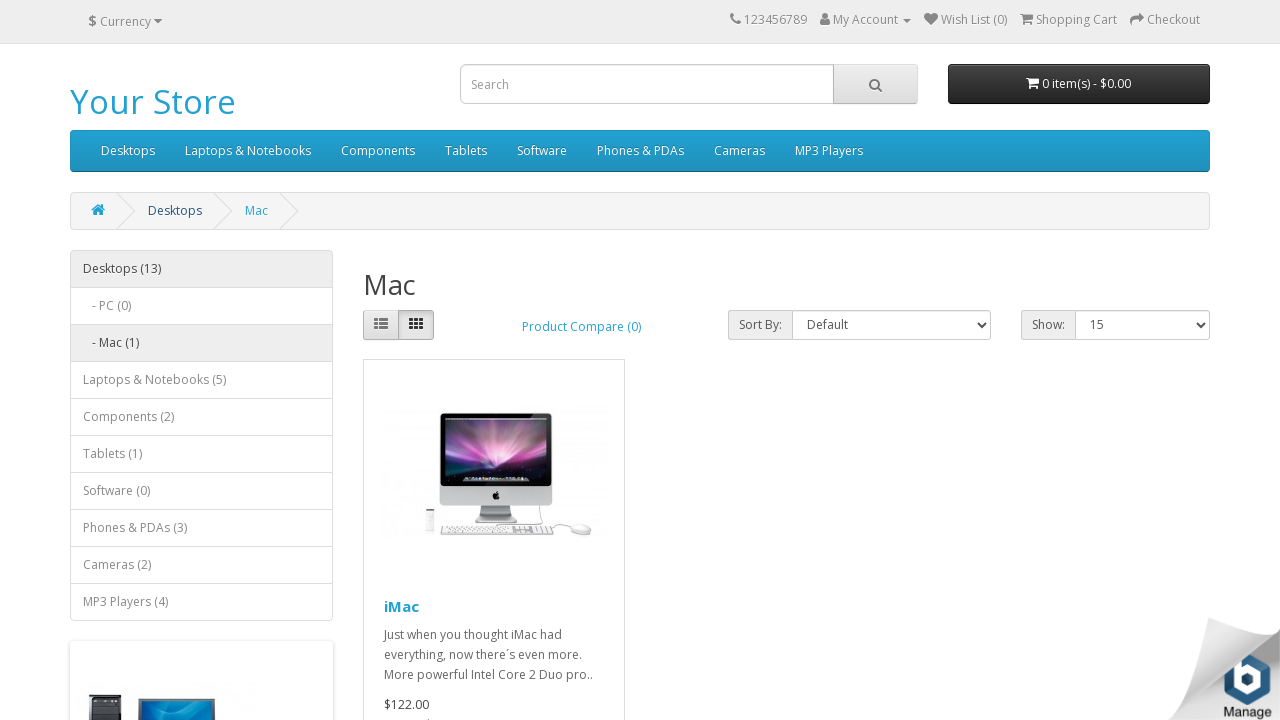

Scrolled down 300 pixels to view prices
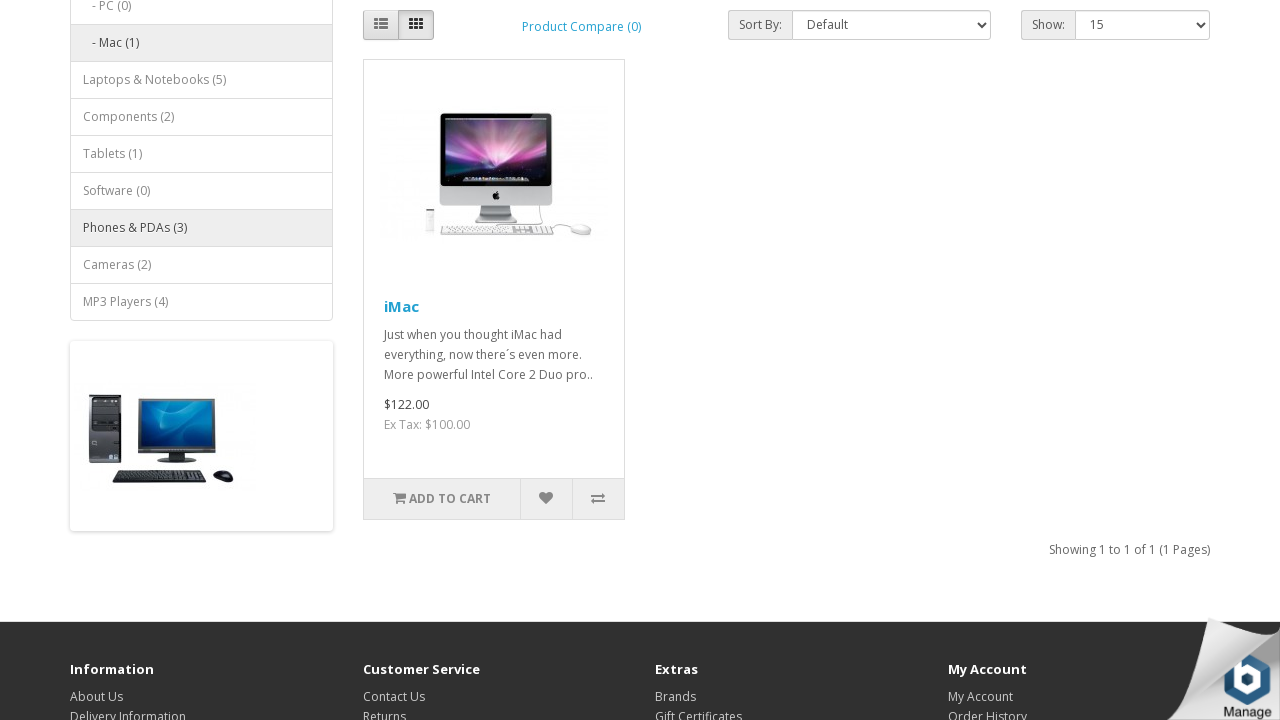

Captured Dollar price:                    $122.00
                                     Ex Tax: $100.00  
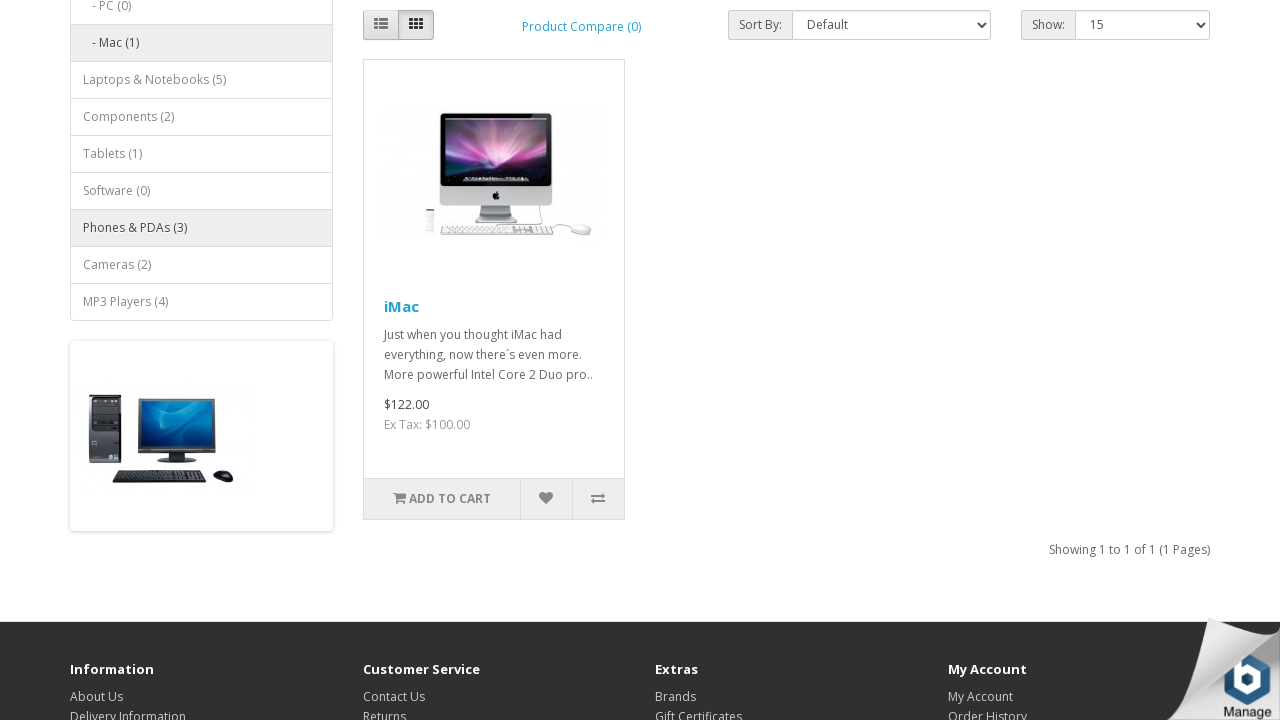

Clicked on currency dropdown button at (125, 21) on .btn-group
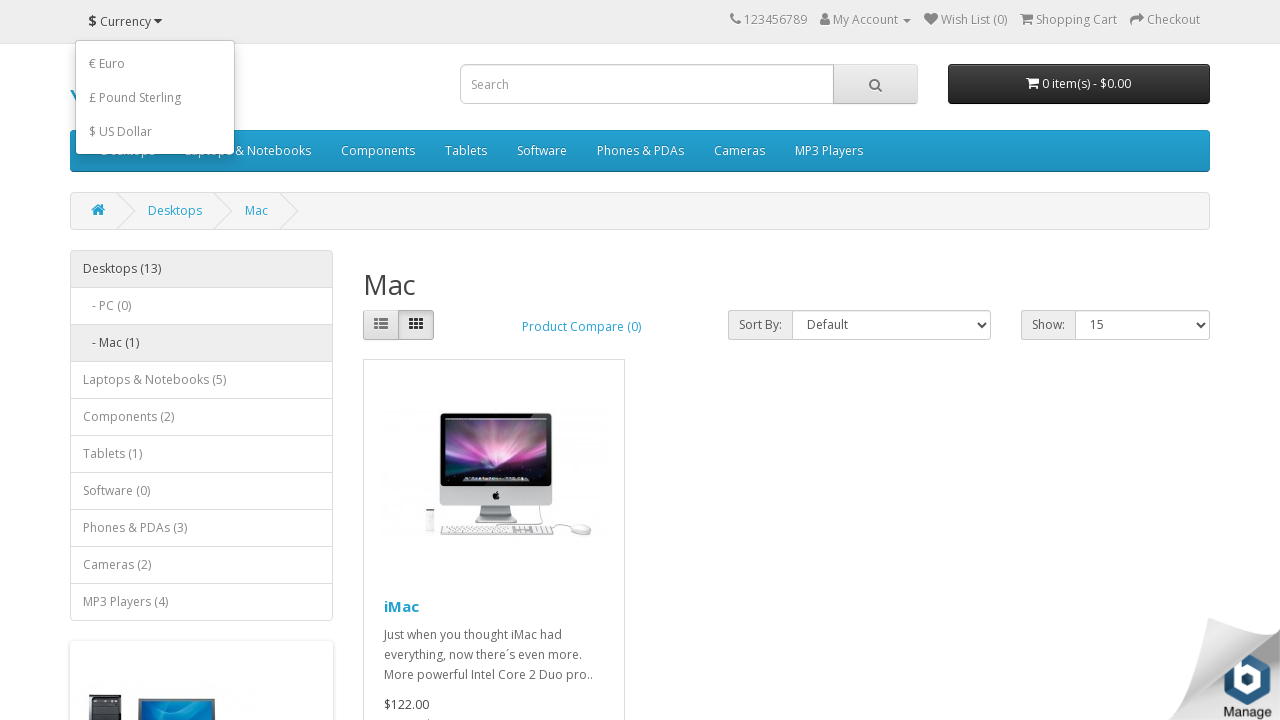

Selected Euro currency from dropdown at (155, 63) on button:has-text('€ Euro')
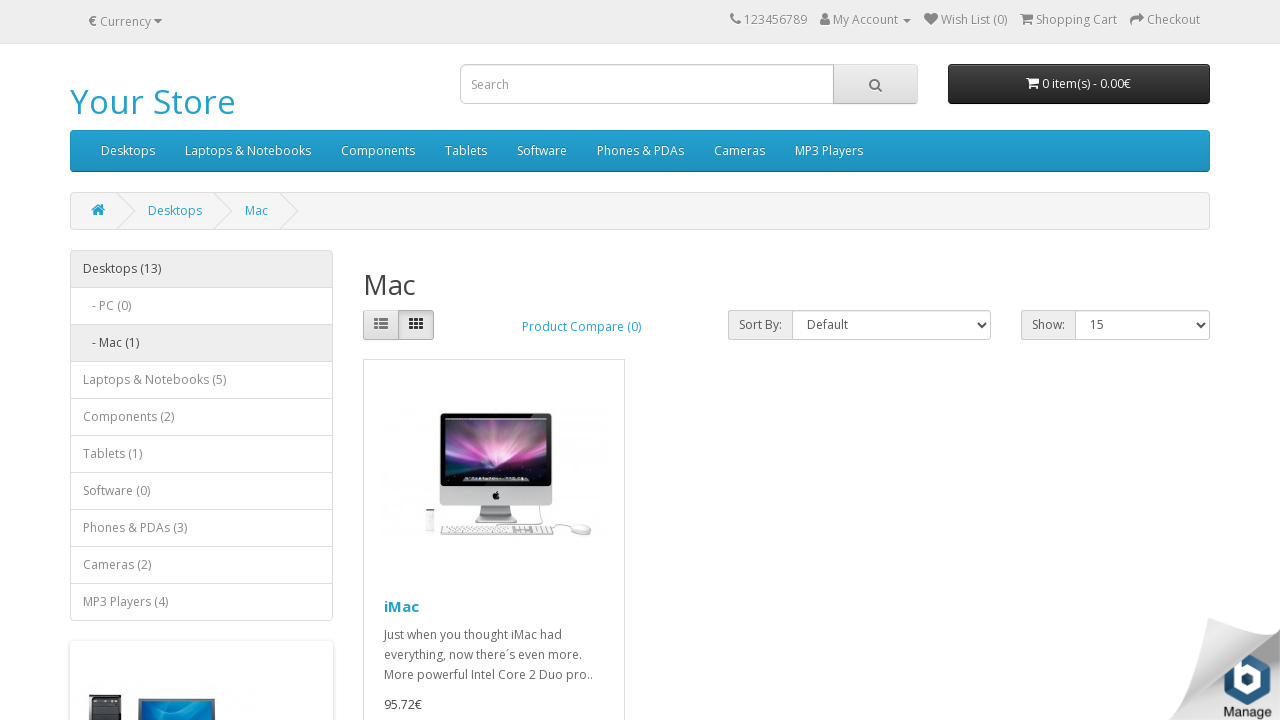

Product price selector loaded after currency change
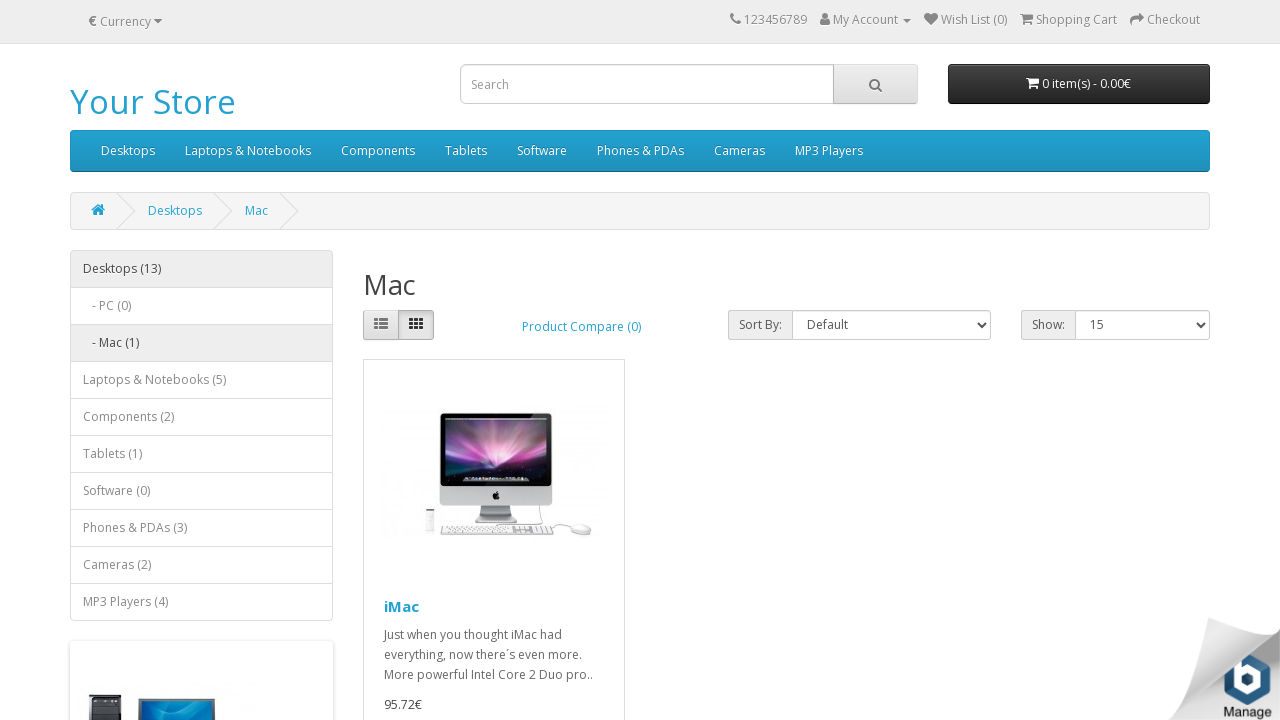

Scrolled down 300 pixels to view updated Euro price
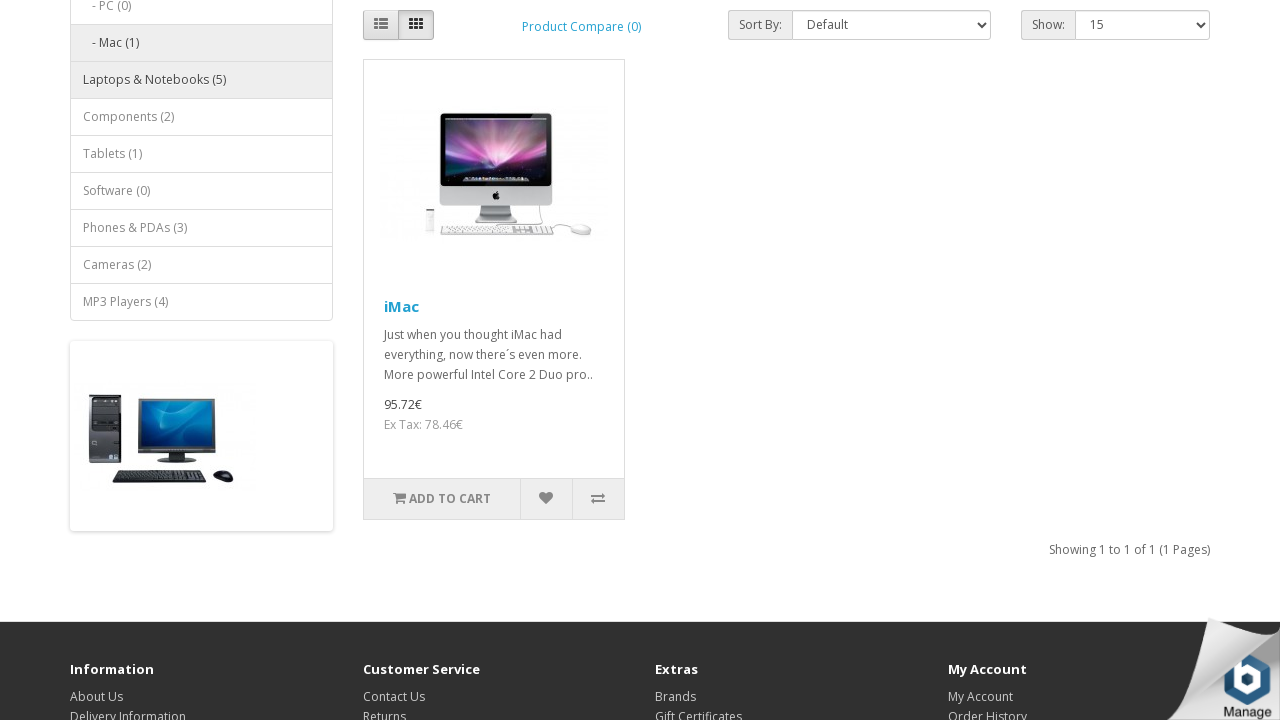

Captured Euro price:                    95.72€
                                     Ex Tax: 78.46€  
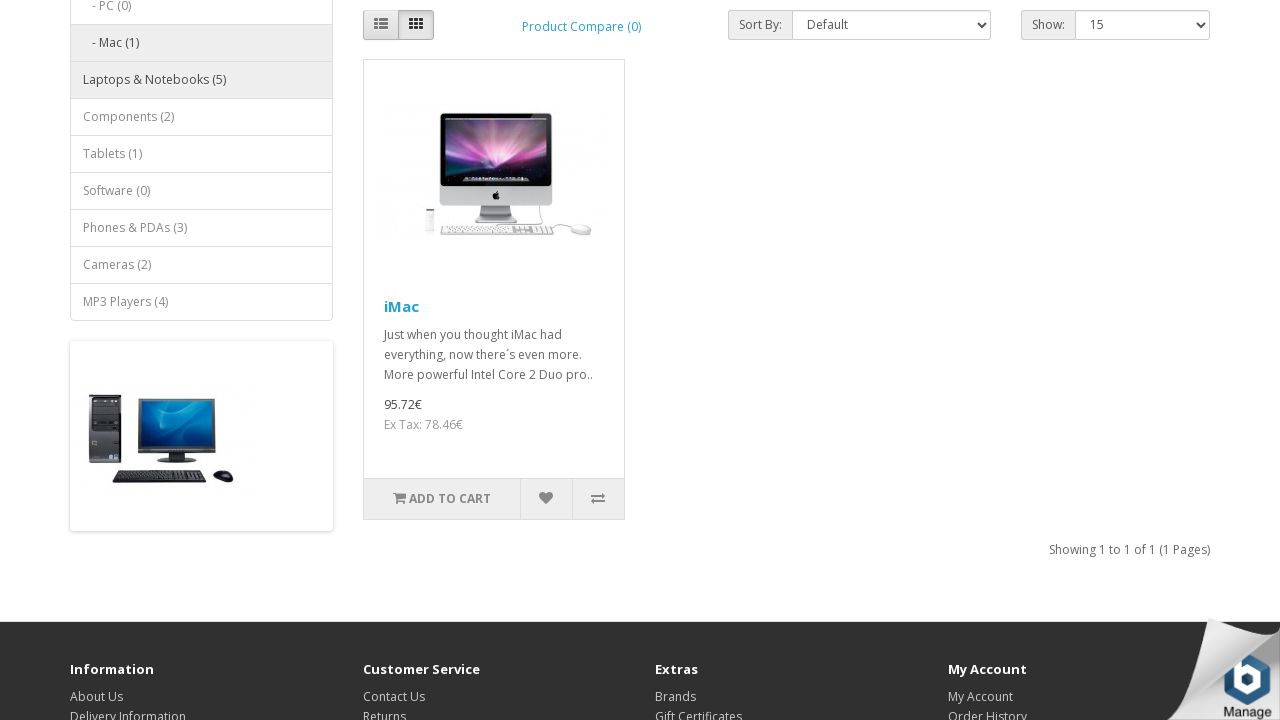

Clicked on currency dropdown button again at (125, 21) on .btn-group
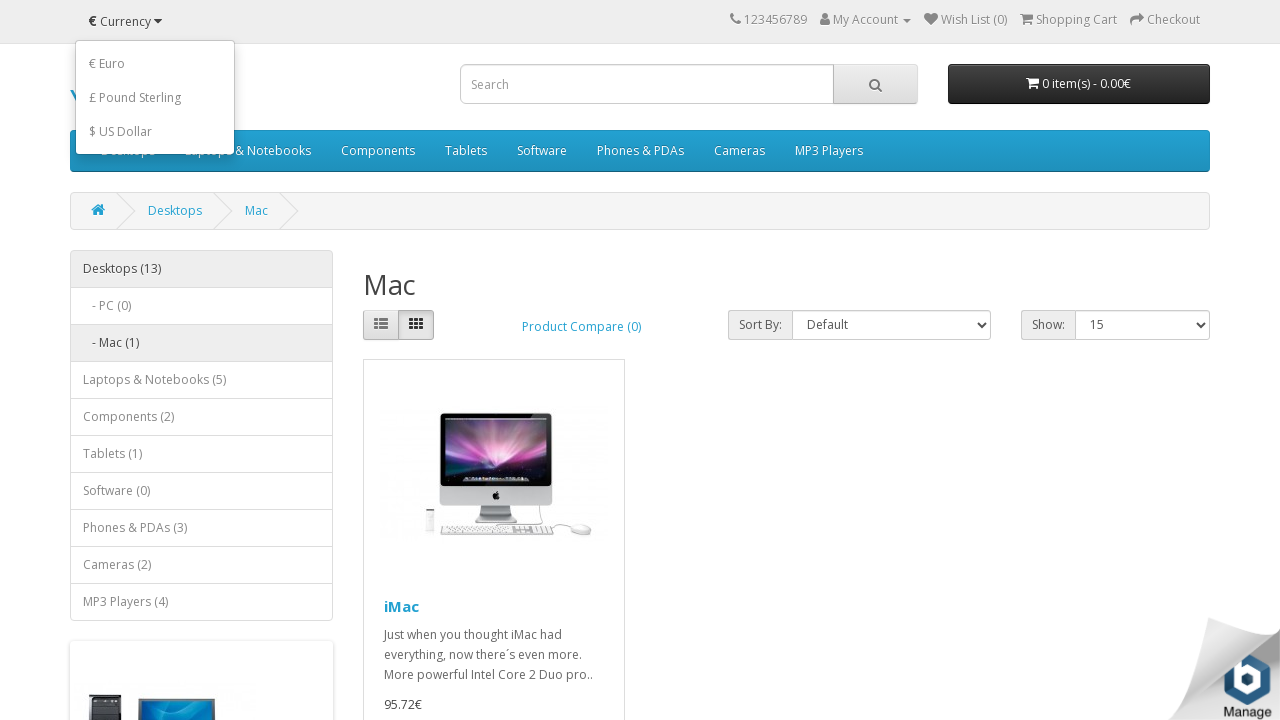

Selected Pound Sterling currency from dropdown at (155, 97) on button:has-text('£ Pound Sterling')
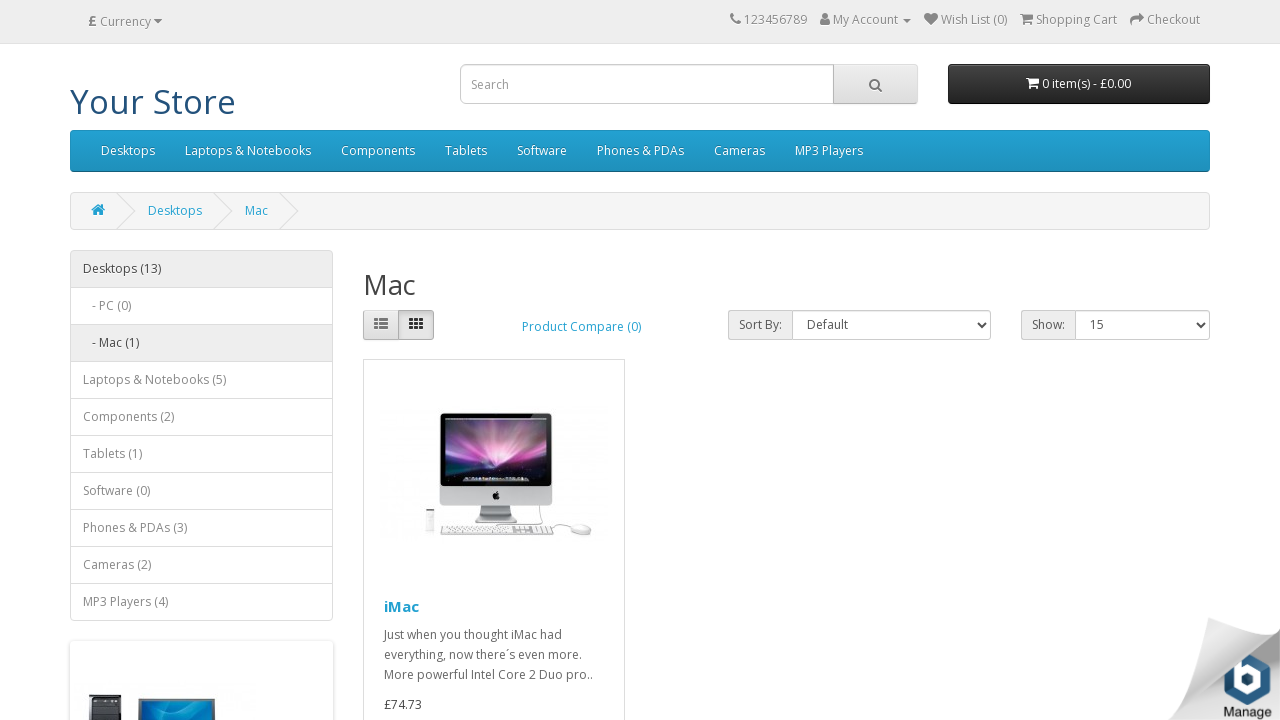

Product price selector loaded after currency change
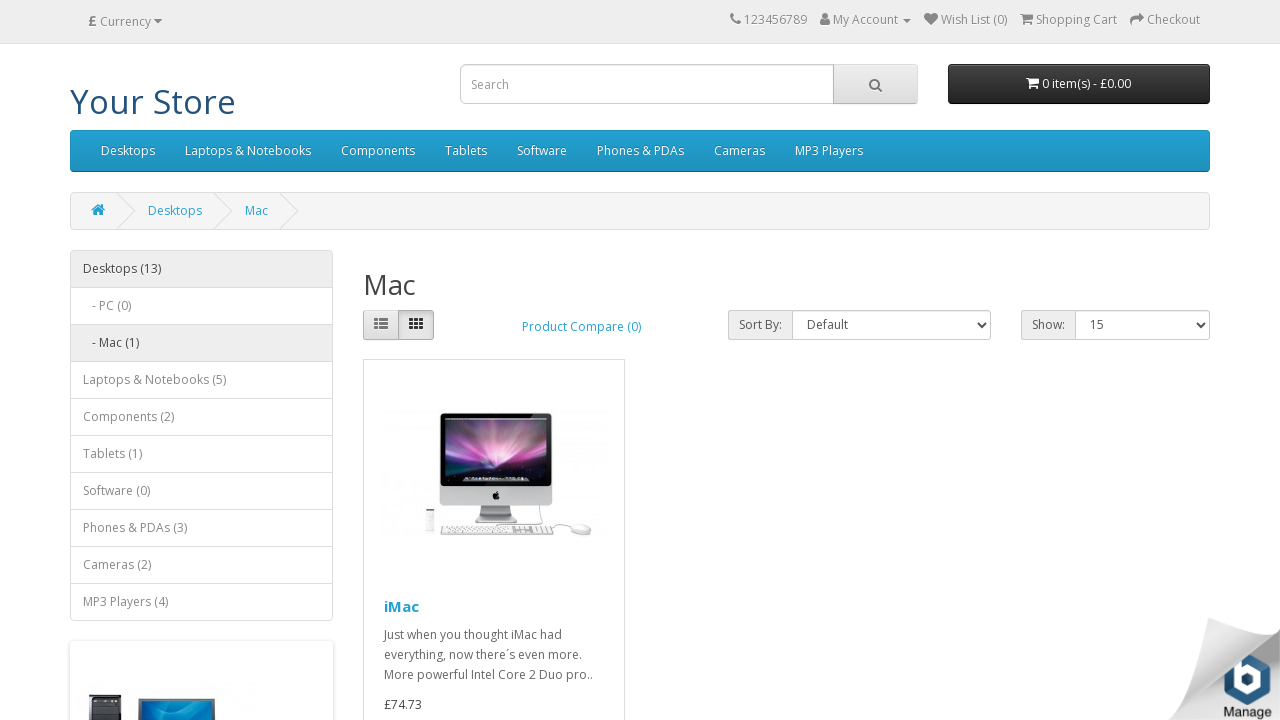

Scrolled down 300 pixels to view updated Pound Sterling price
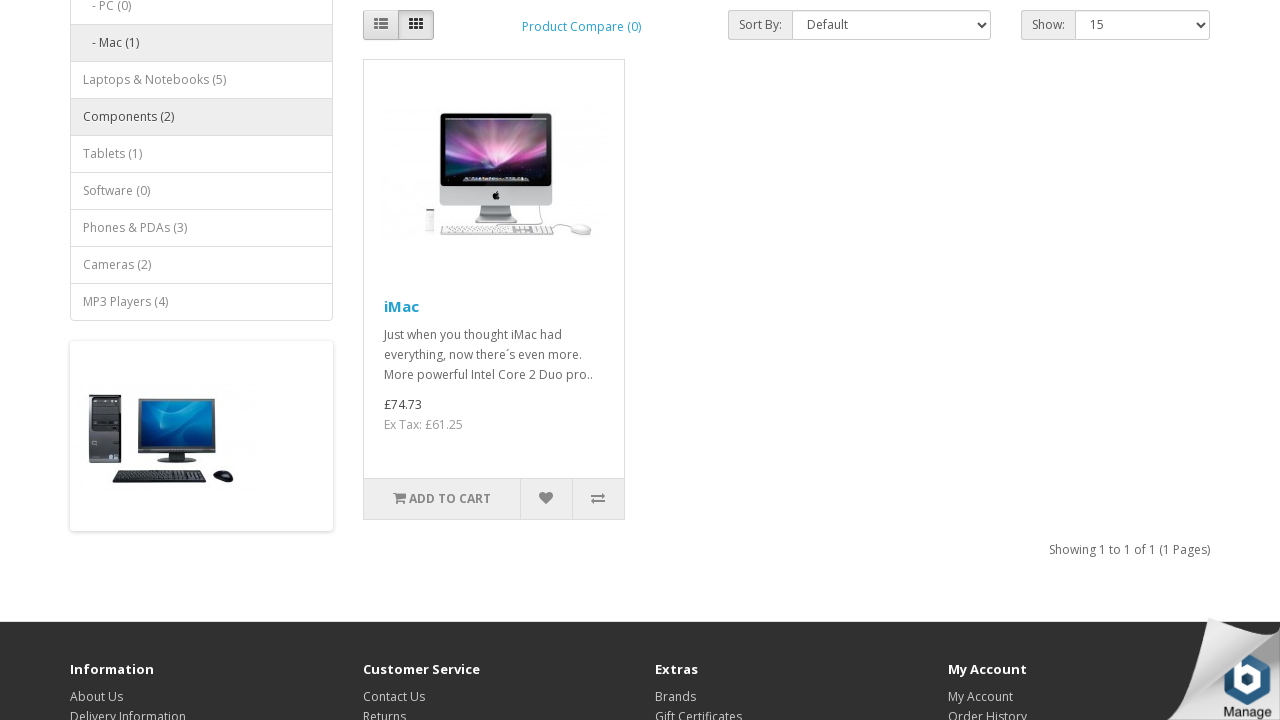

Captured Pound Sterling price:                    £74.73
                                     Ex Tax: £61.25  
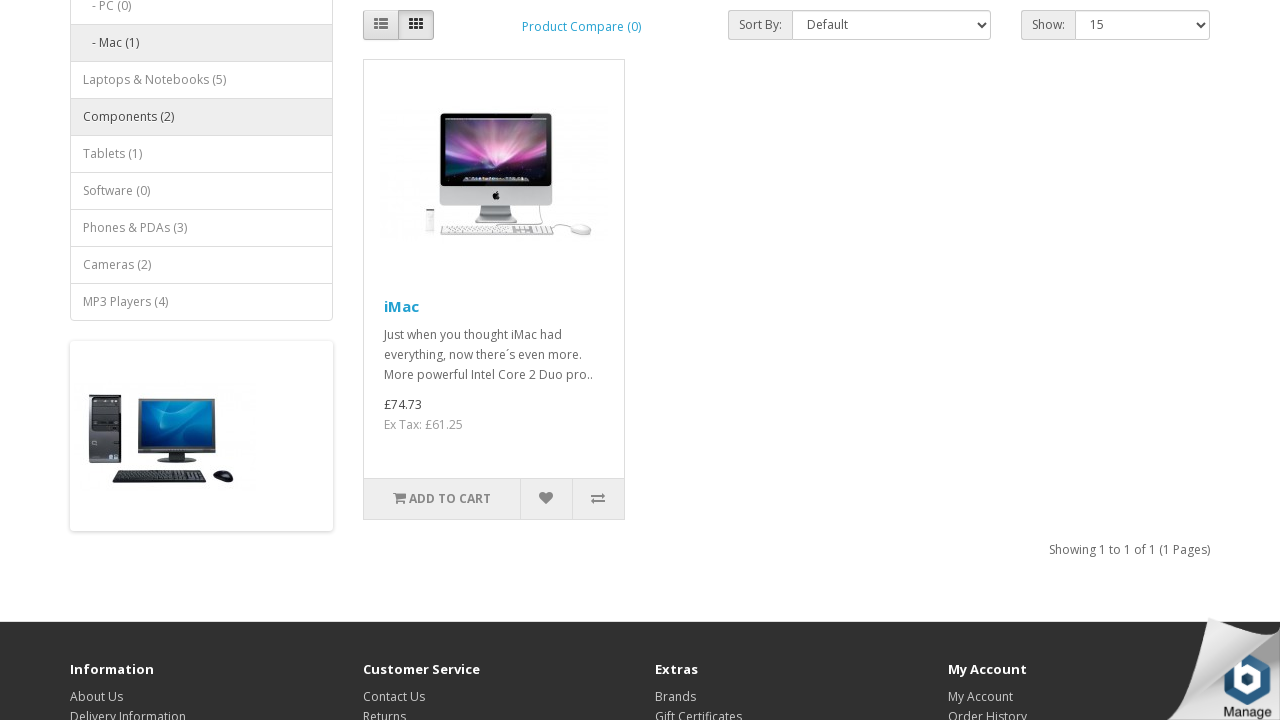

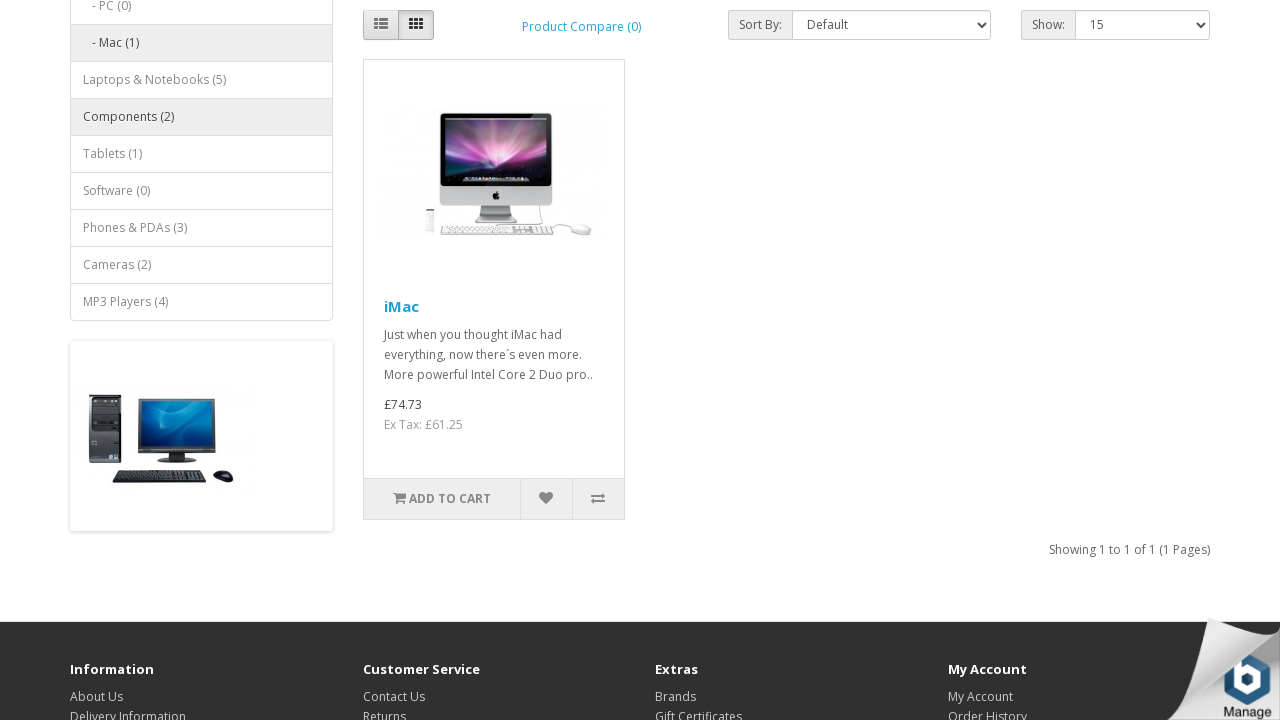